Tests form interaction by reading a custom attribute from an element, calculating a value using a mathematical formula, filling in the answer, checking two checkboxes, and submitting the form.

Starting URL: http://suninjuly.github.io/get_attribute.html

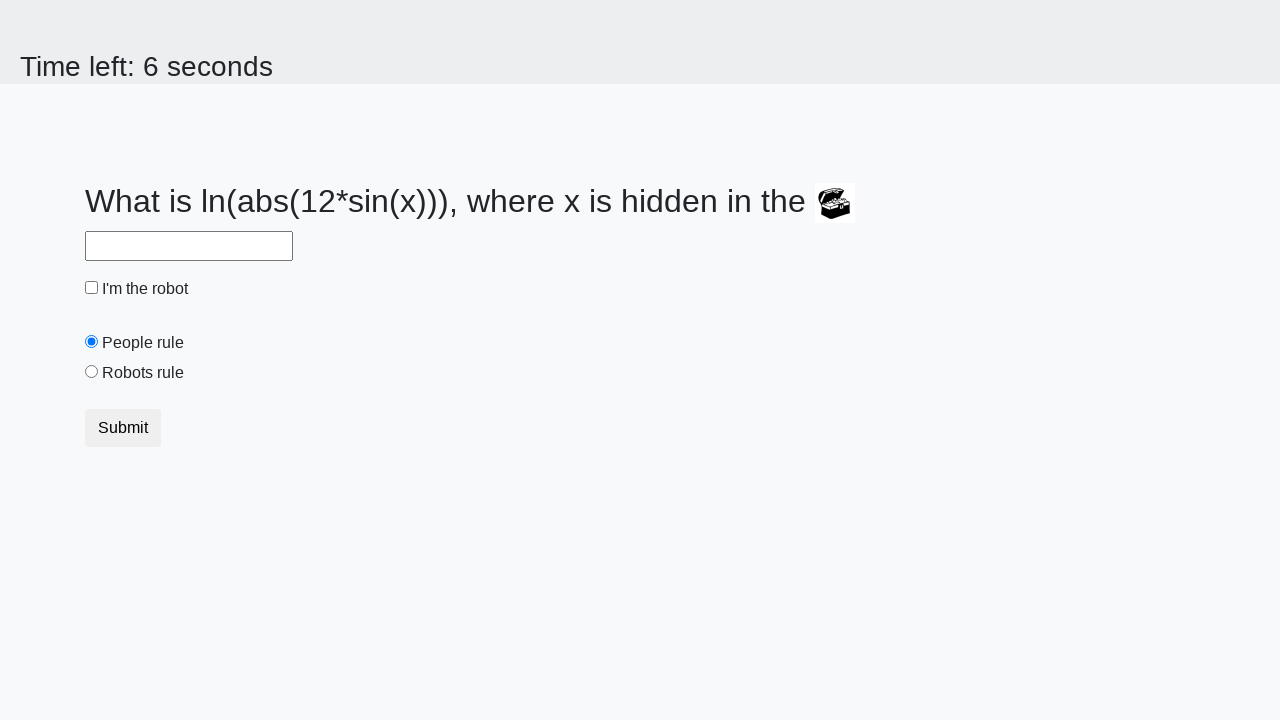

Located treasure element with custom attribute
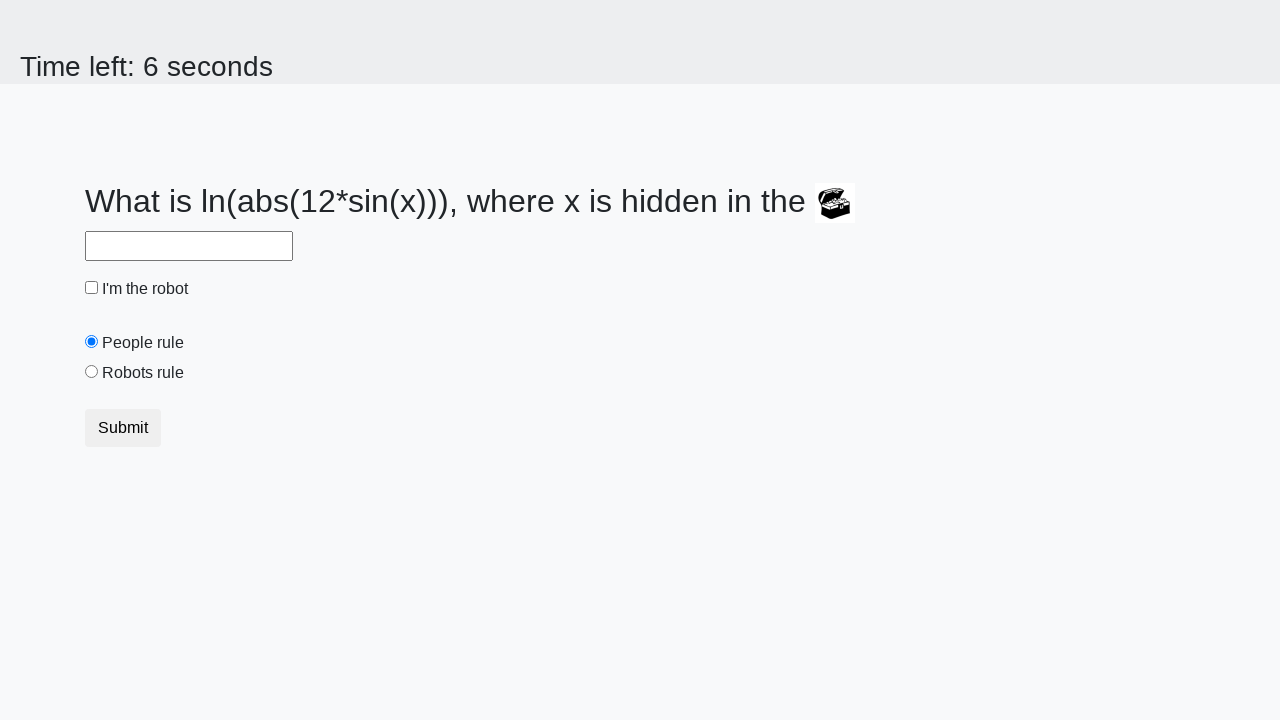

Retrieved custom attribute 'valuex' from treasure element: 25
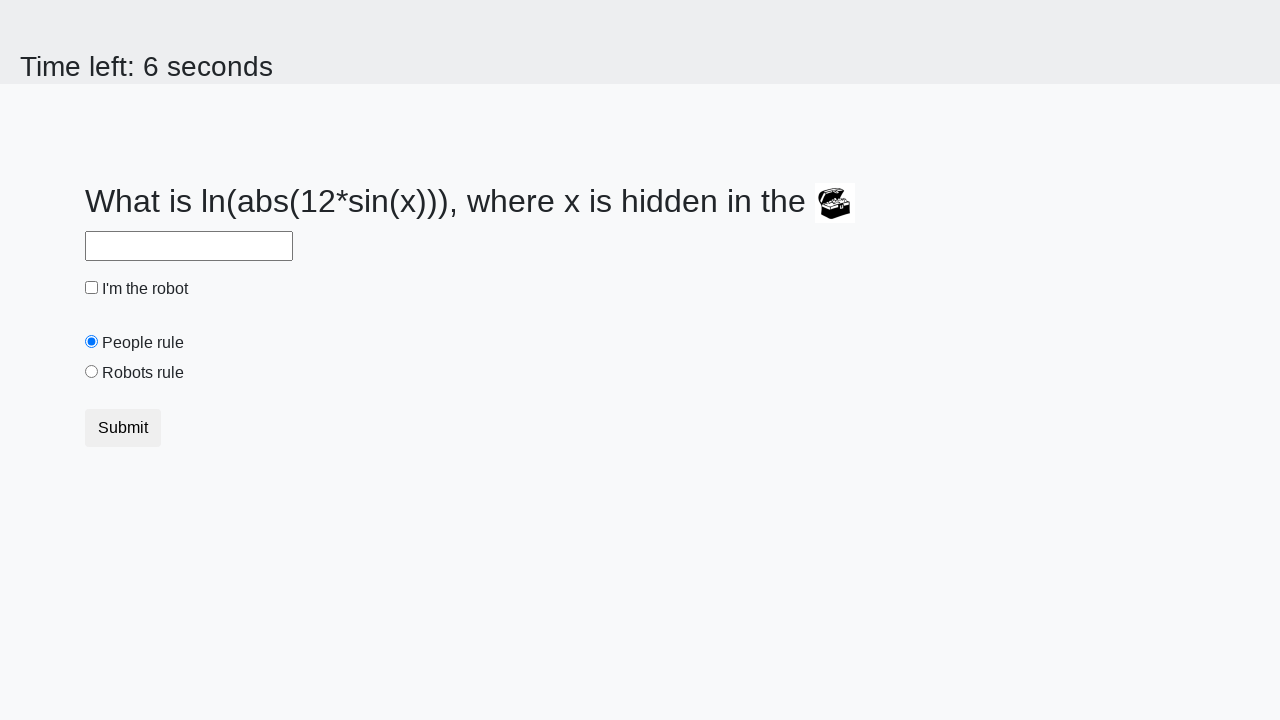

Calculated answer using mathematical formula: 0.462614522646349
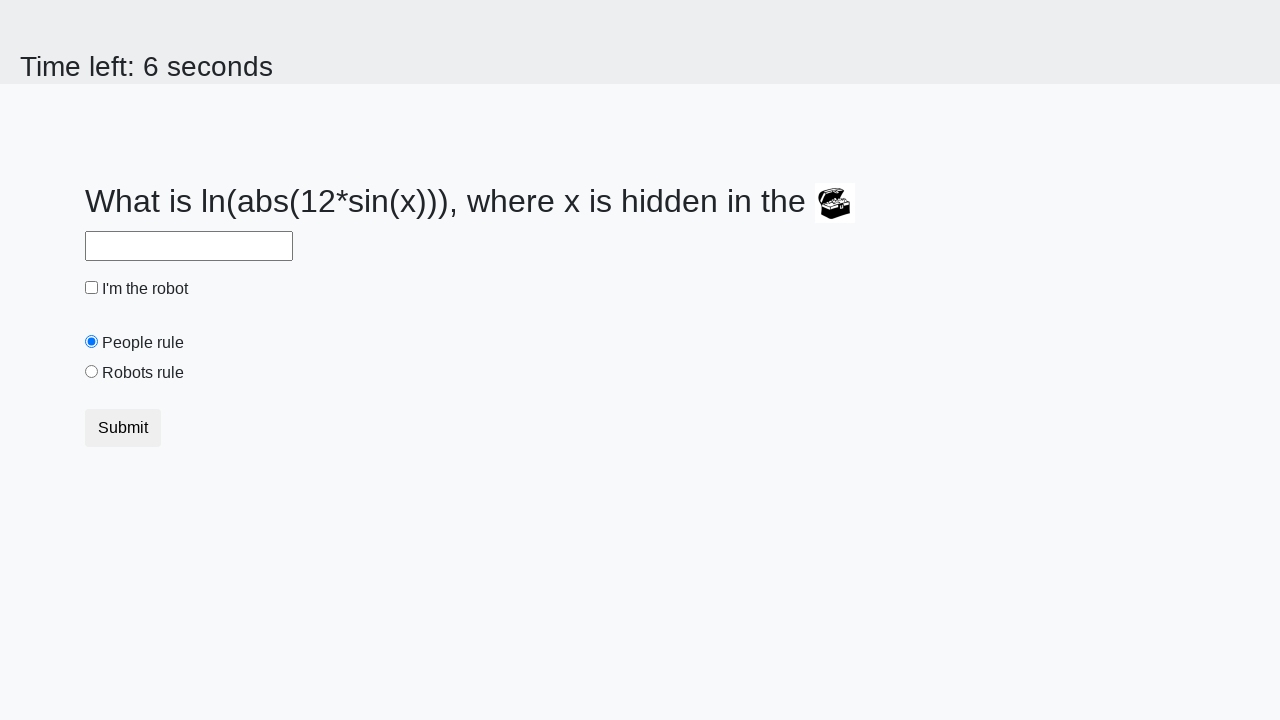

Filled answer field with calculated value: 0.462614522646349 on #answer
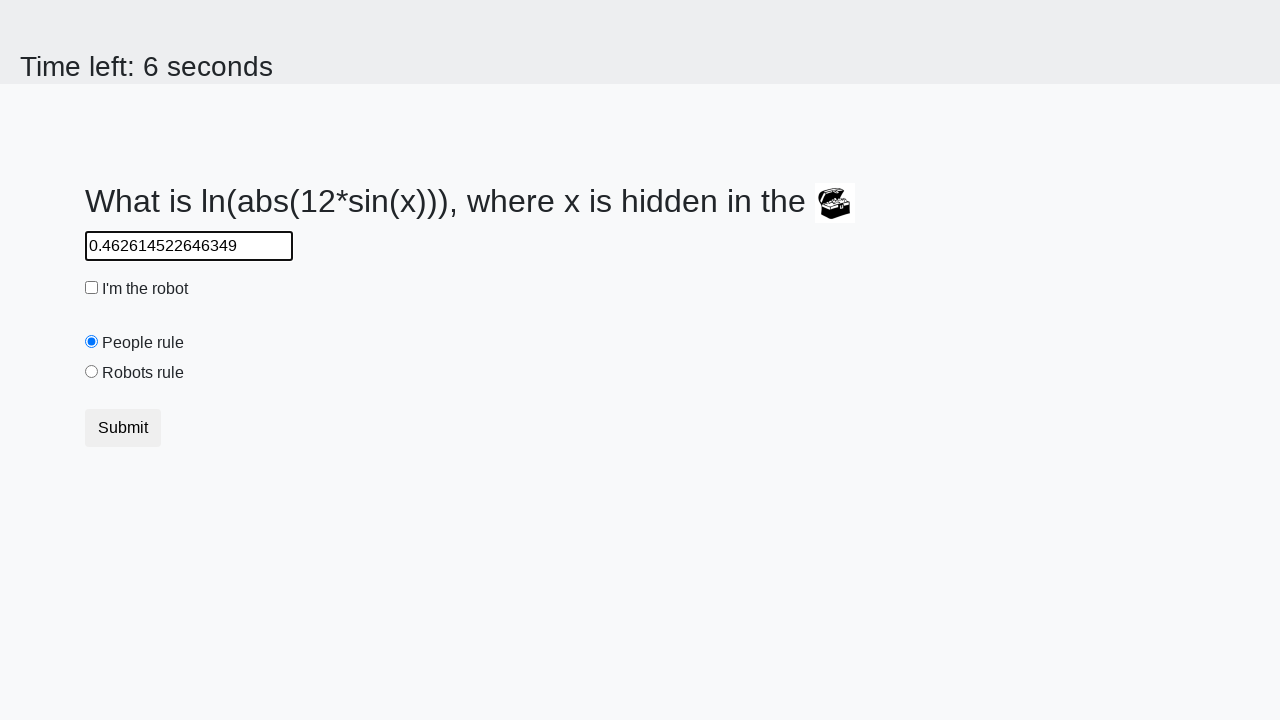

Checked the robot checkbox at (92, 288) on #robotCheckbox
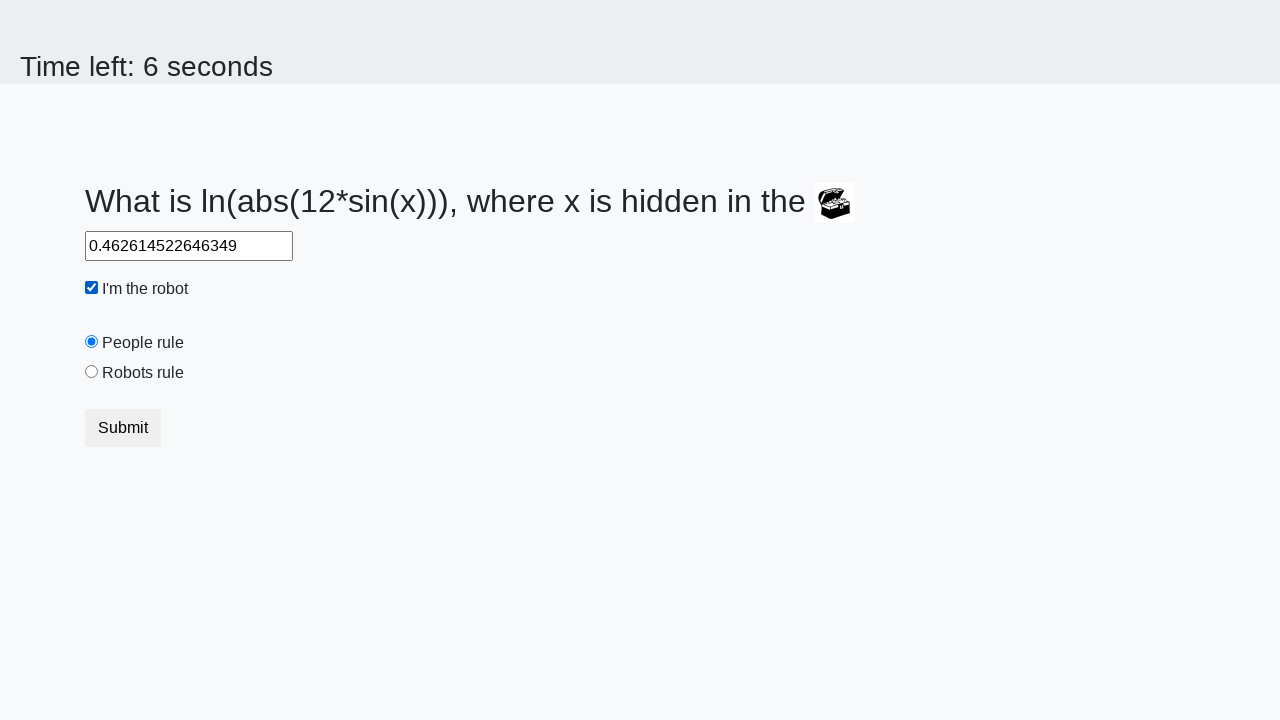

Checked the robots rule checkbox at (92, 372) on #robotsRule
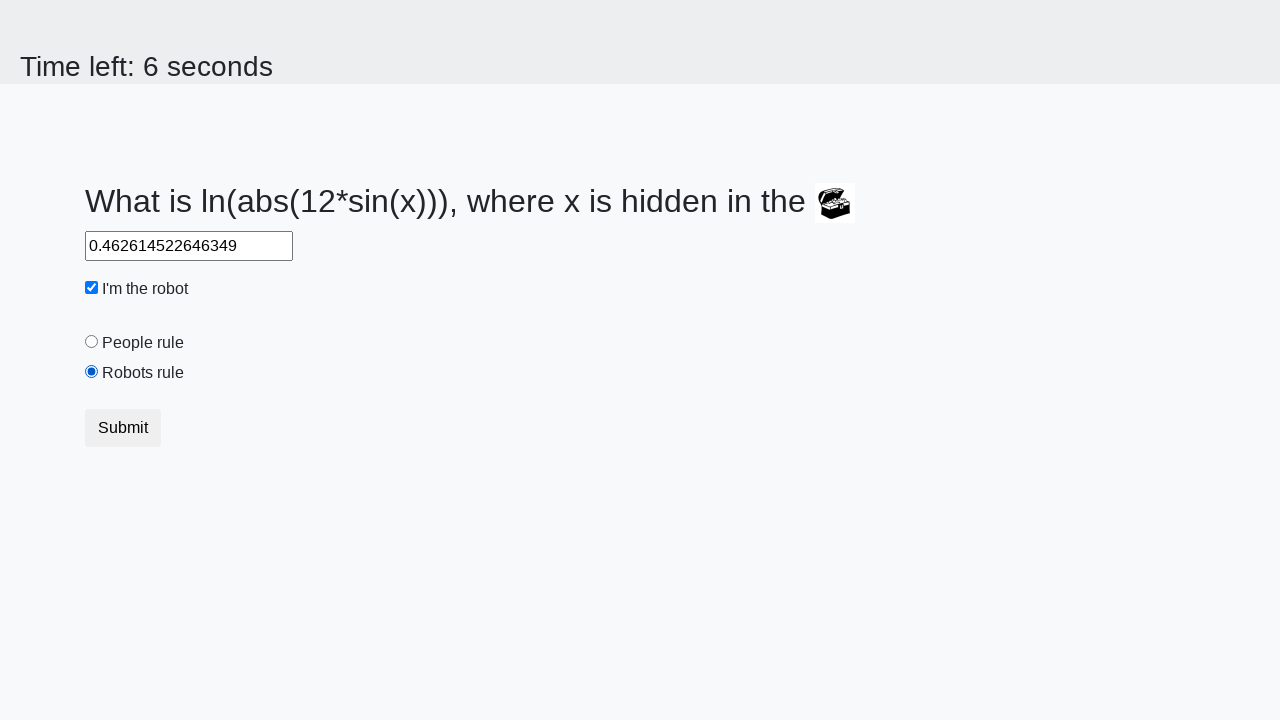

Clicked submit button to submit the form at (123, 428) on button.btn
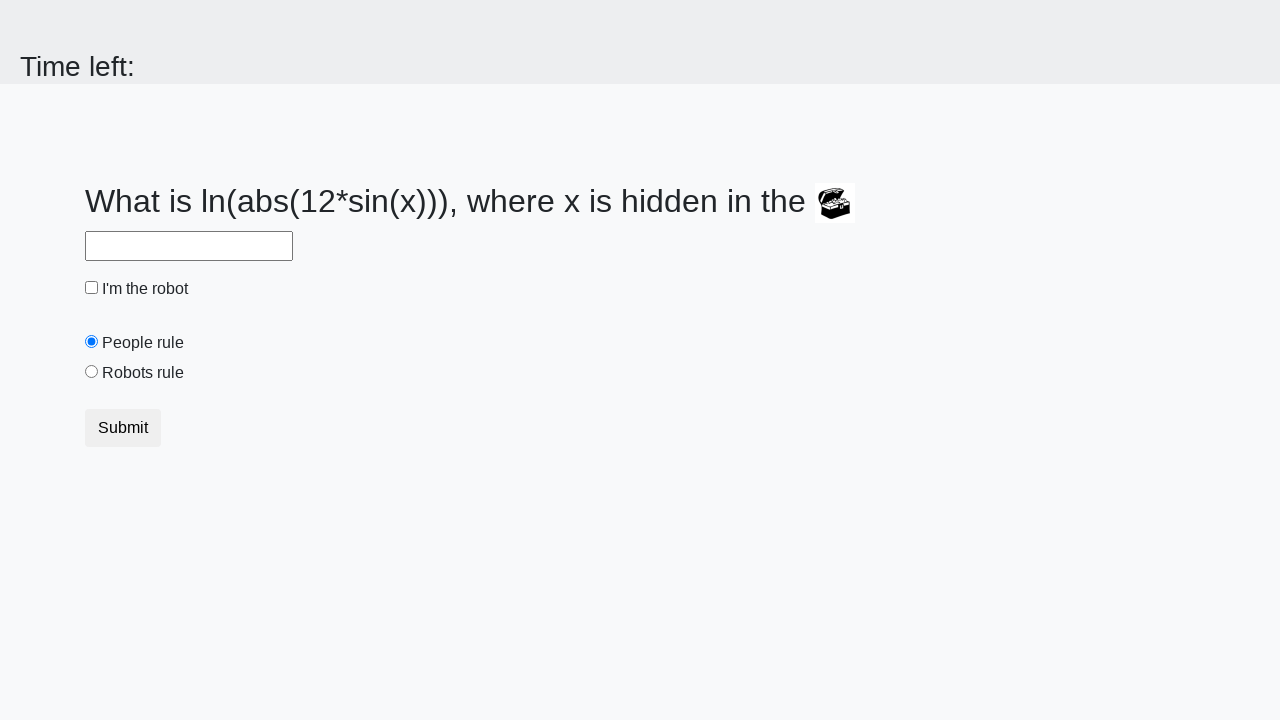

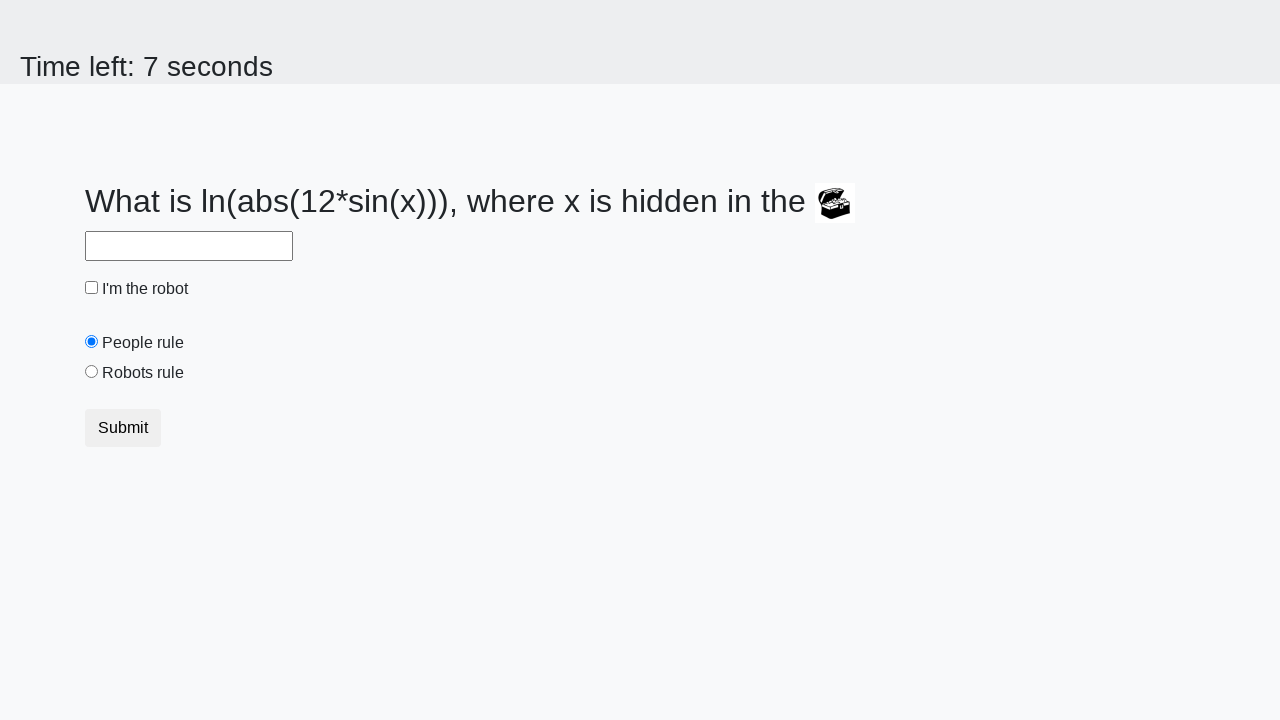